Tests login form validation by entering only a password with blank username and verifying the "Username is required" error message

Starting URL: https://www.saucedemo.com/

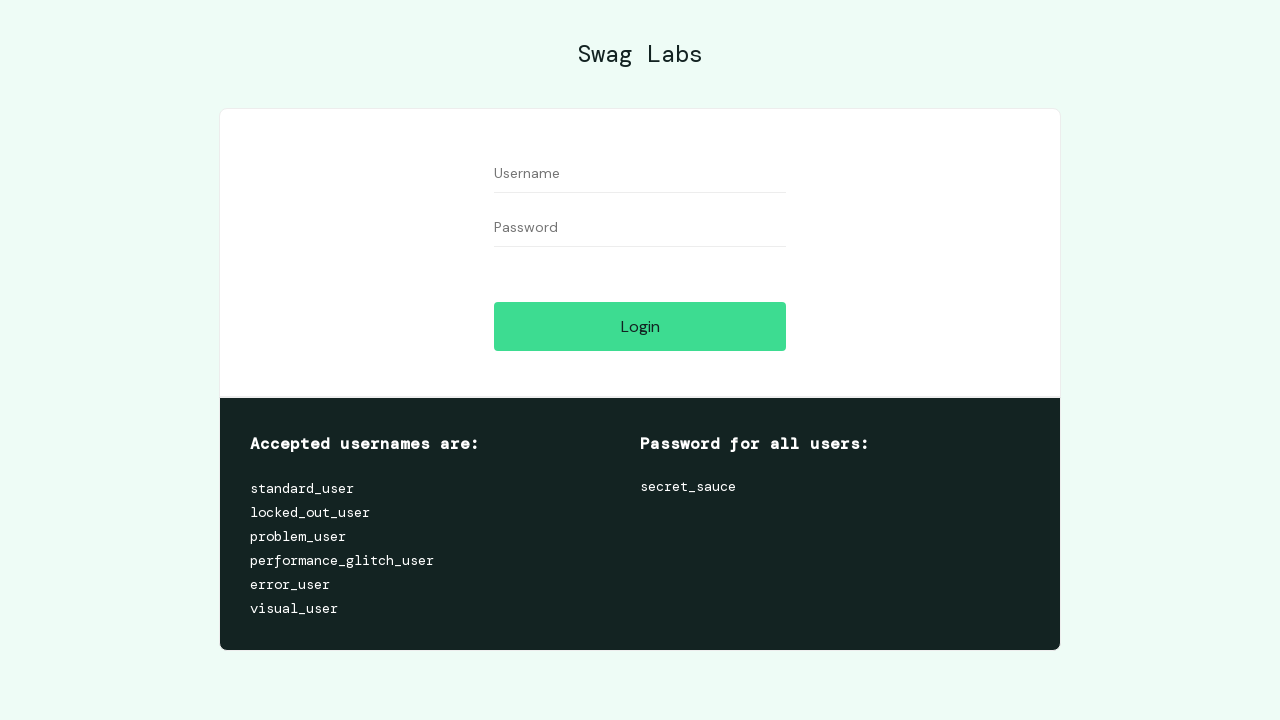

Navigated to Sauce Demo login page
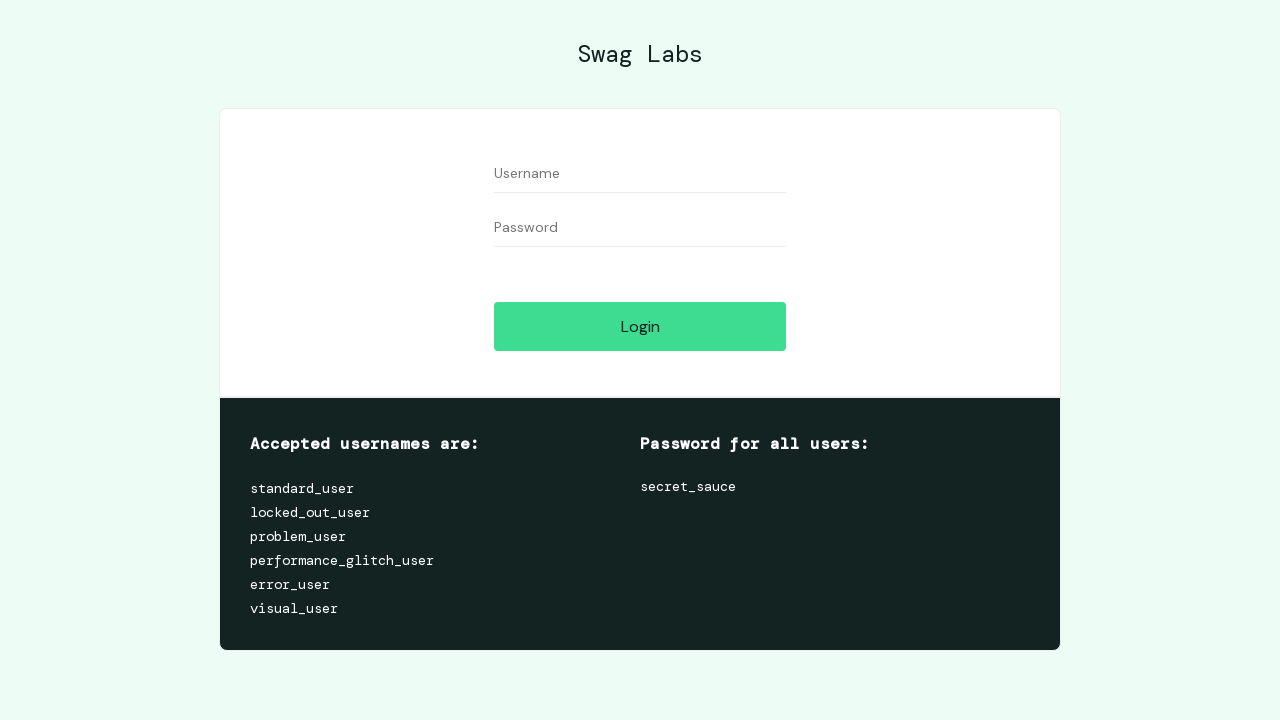

Cleared username field to leave it blank on #user-name
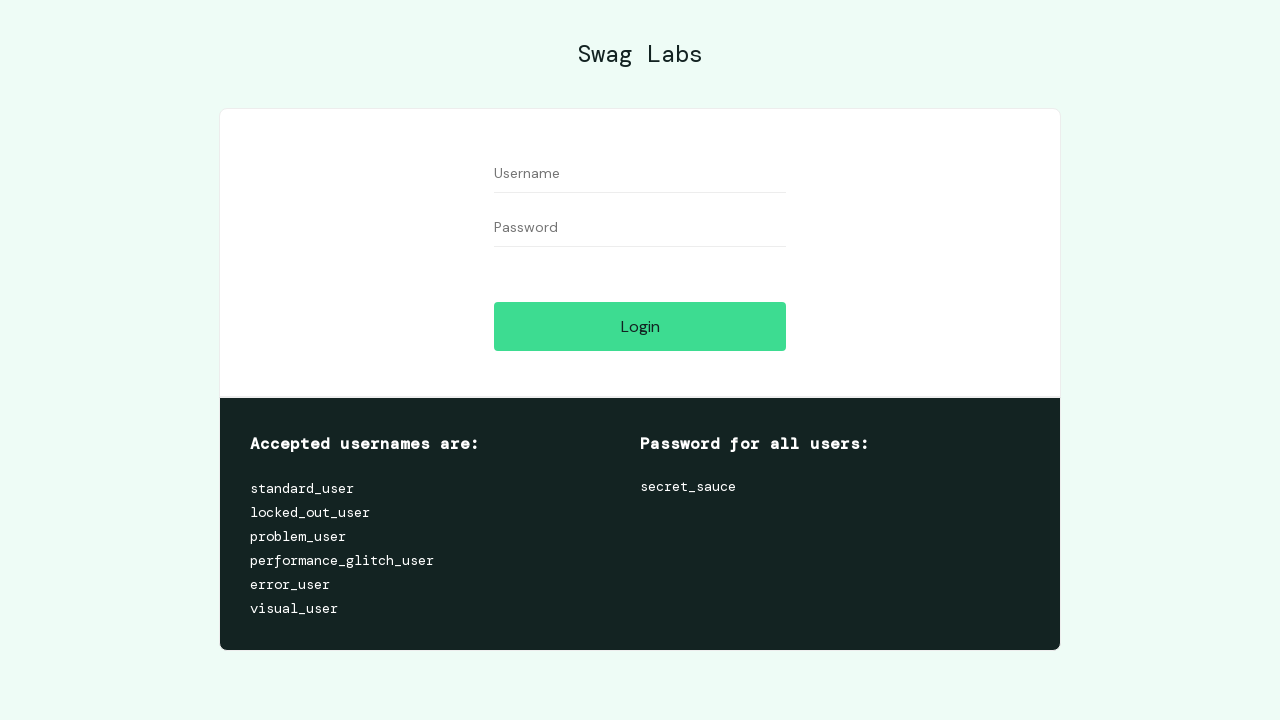

Filled password field with 'secret_sauce' on #password
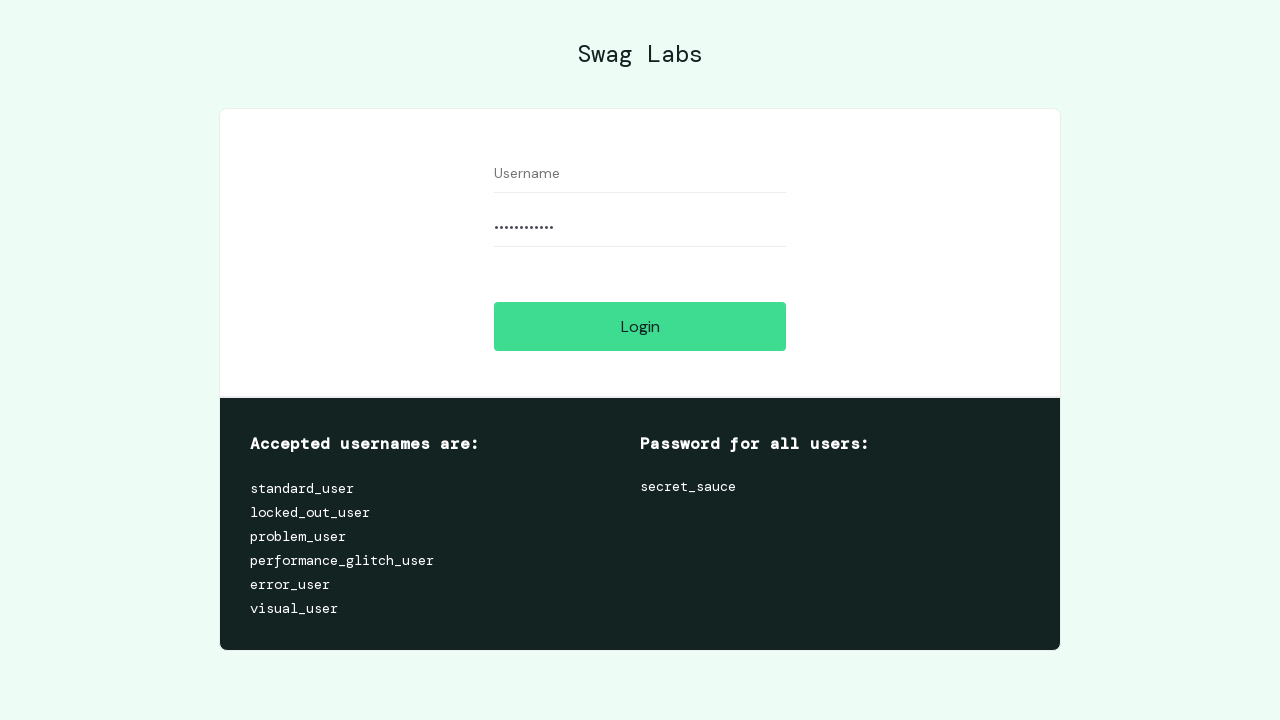

Clicked login button at (640, 326) on #login-button
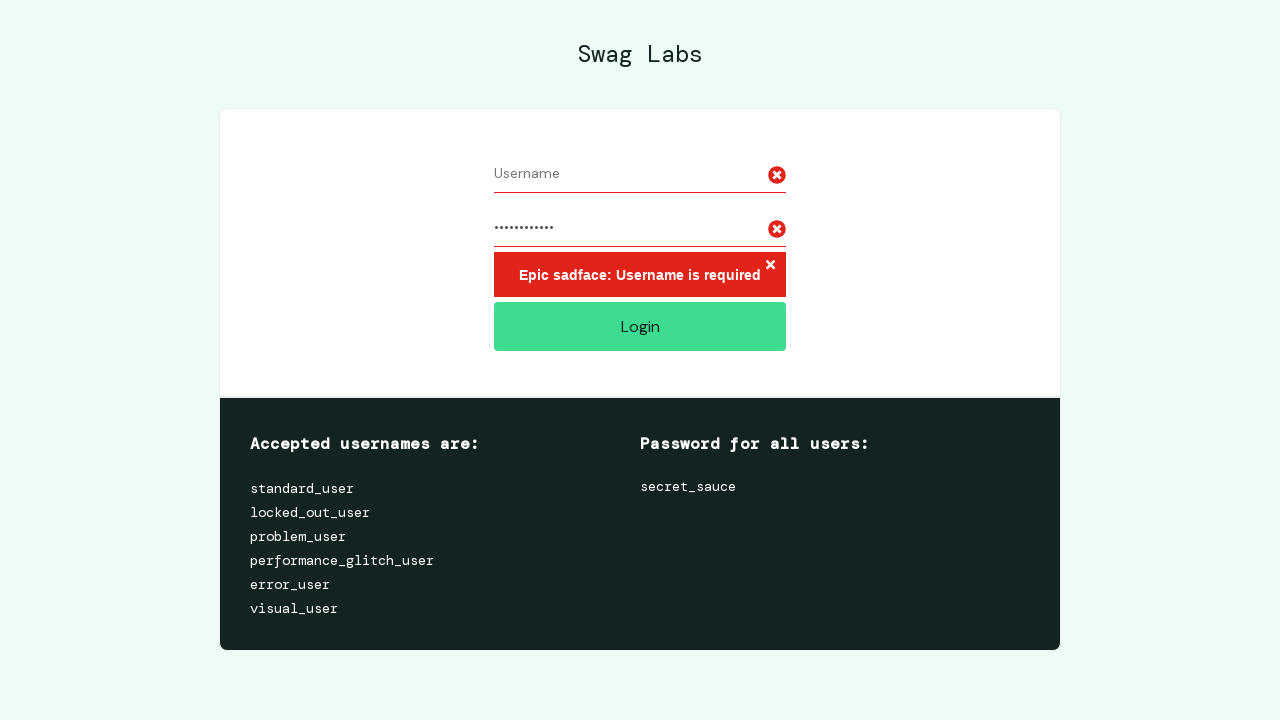

Waited for and verified error message appeared
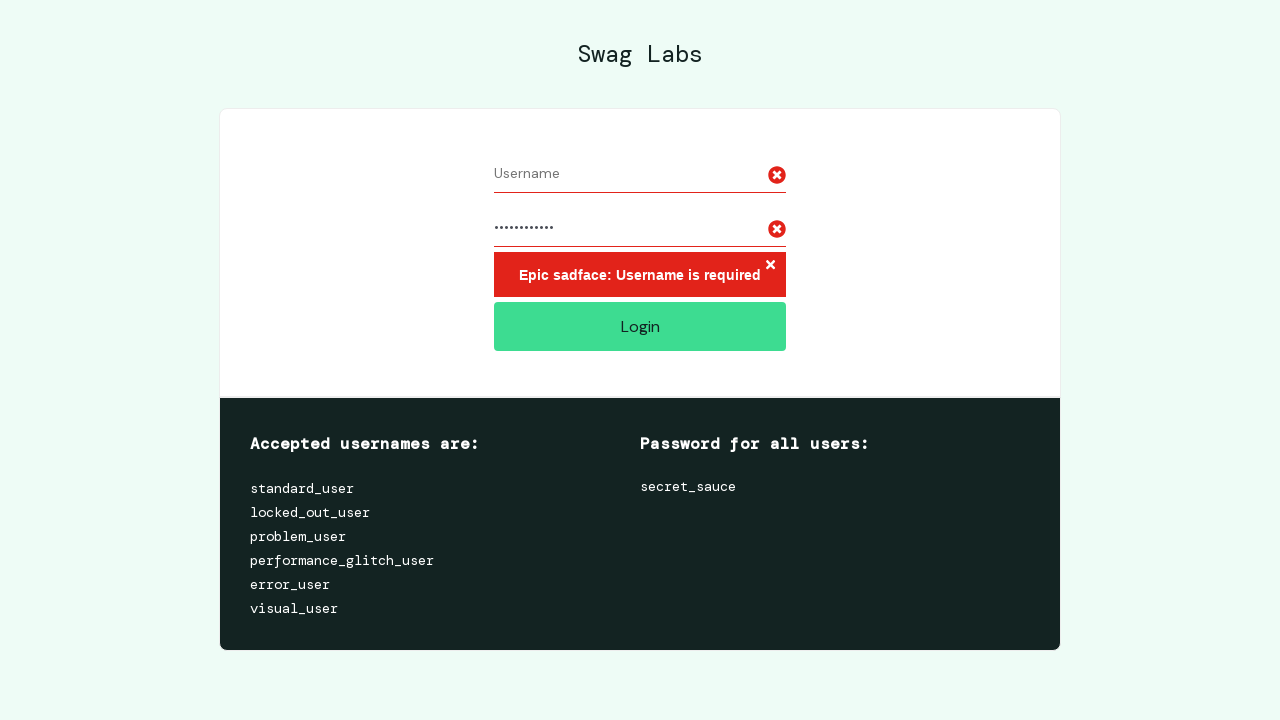

Verified error message contains 'Username is required'
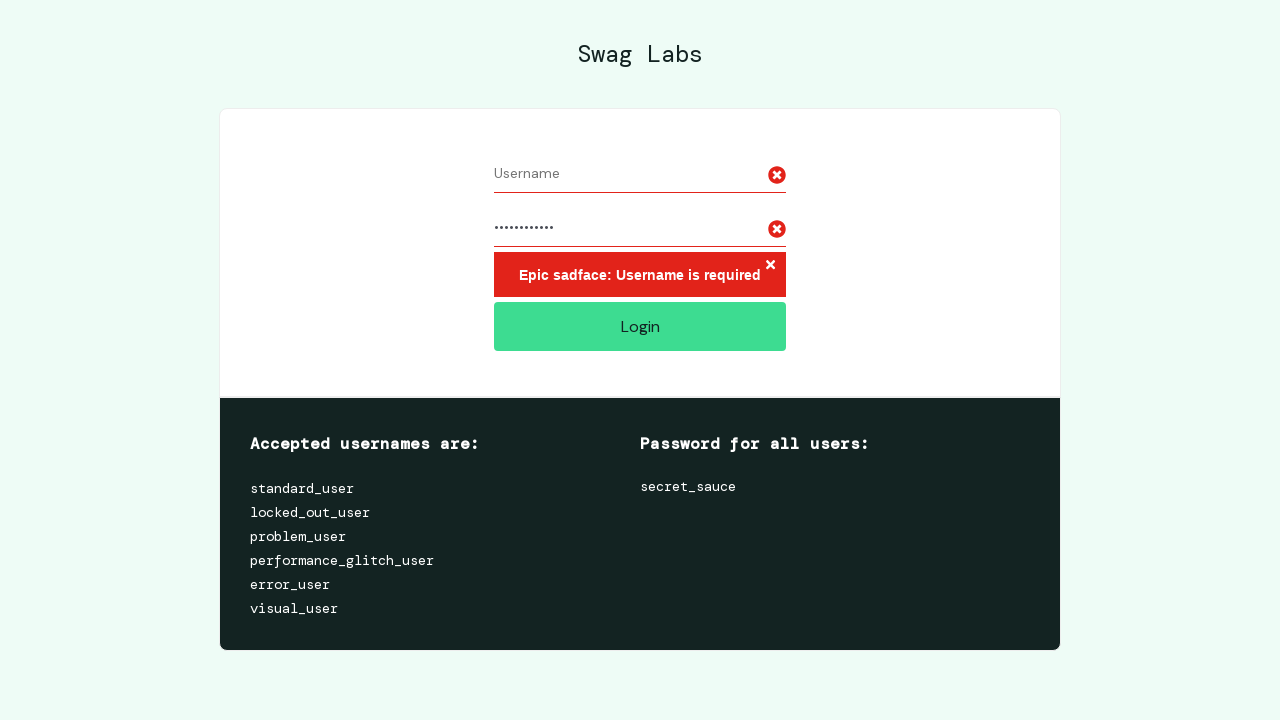

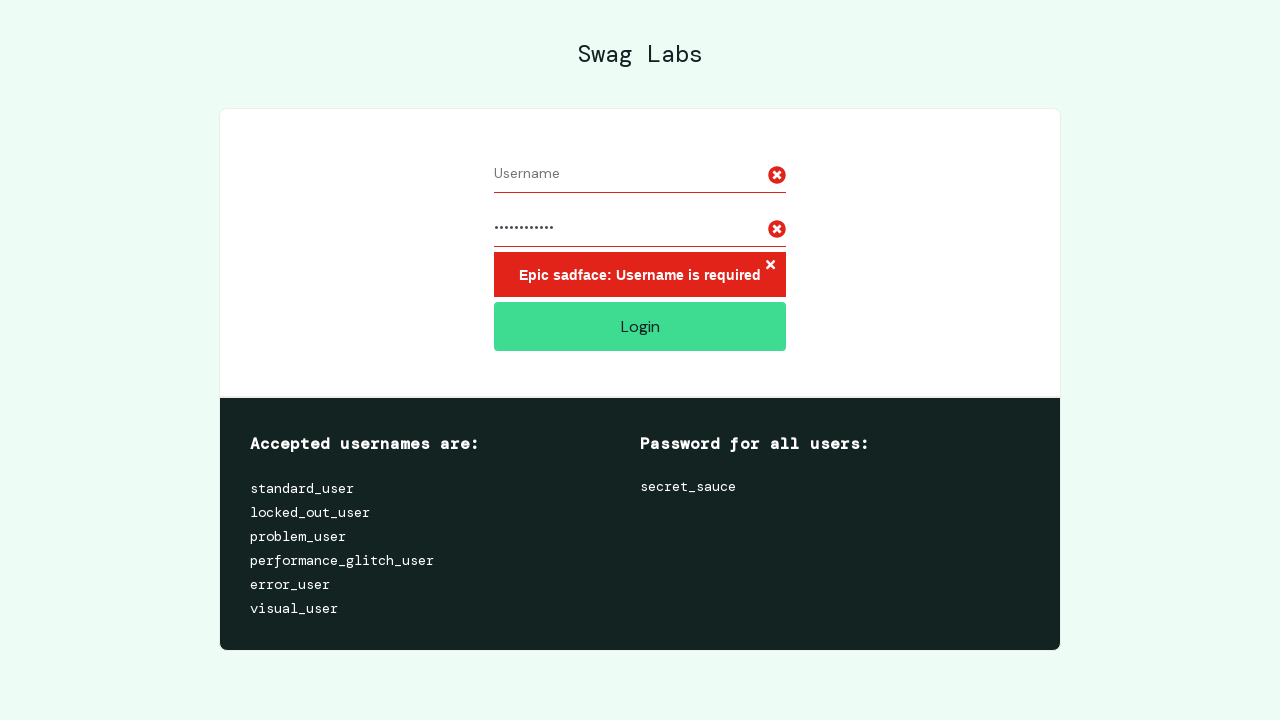